Injects a todo item into localStorage using JavaScript, then navigates to the todo list page and verifies the injected item appears in the list.

Starting URL: https://eviltester.github.io/simpletodolist/todolists.html

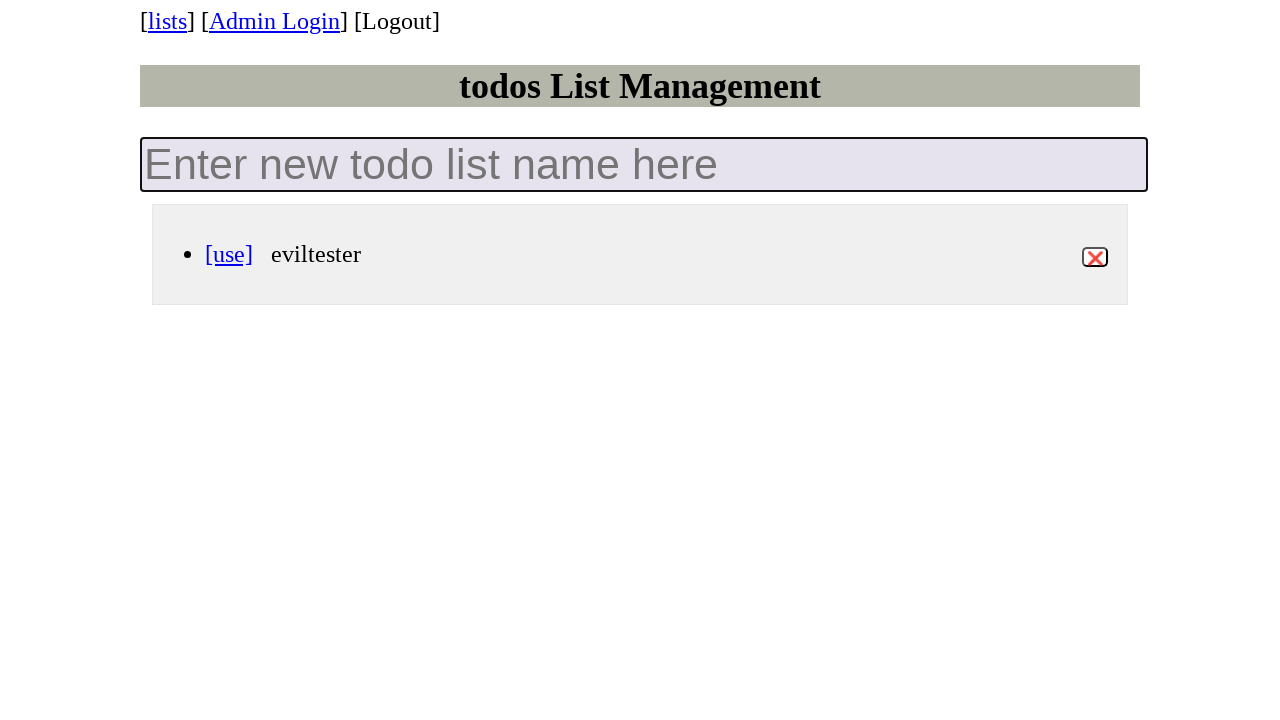

Injected todo item into localStorage using JavaScript
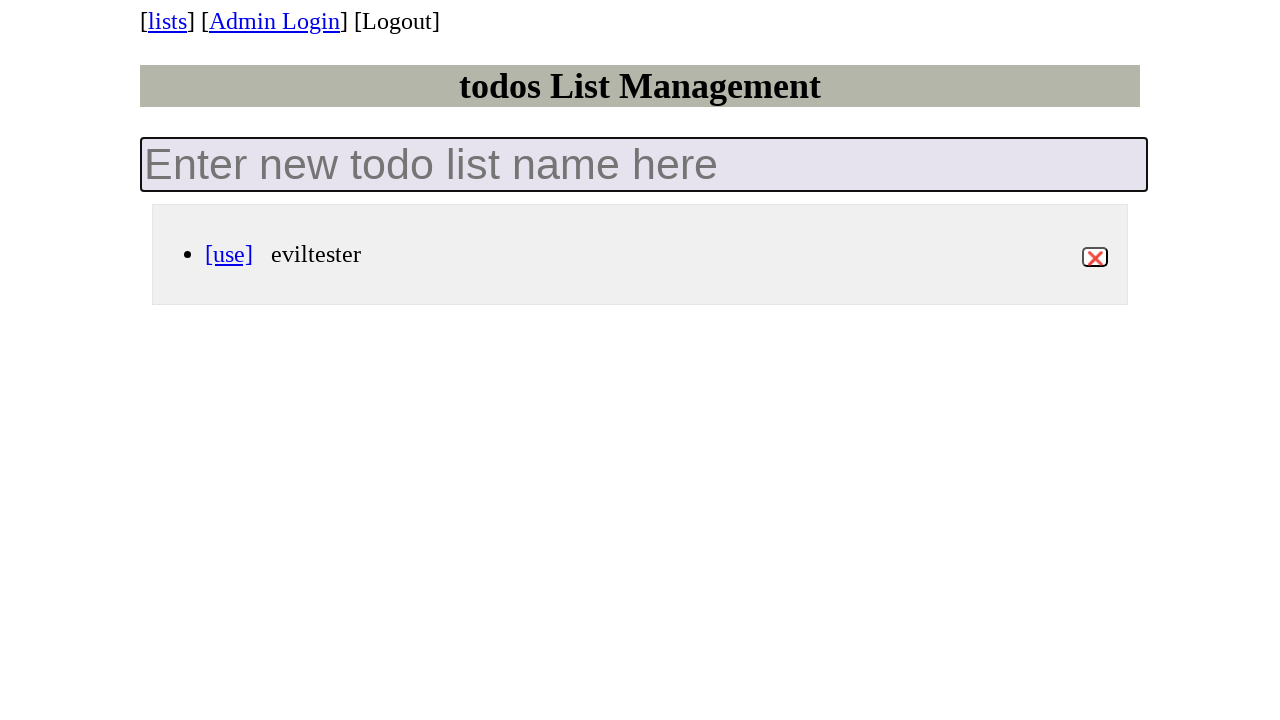

Navigated to todo list page
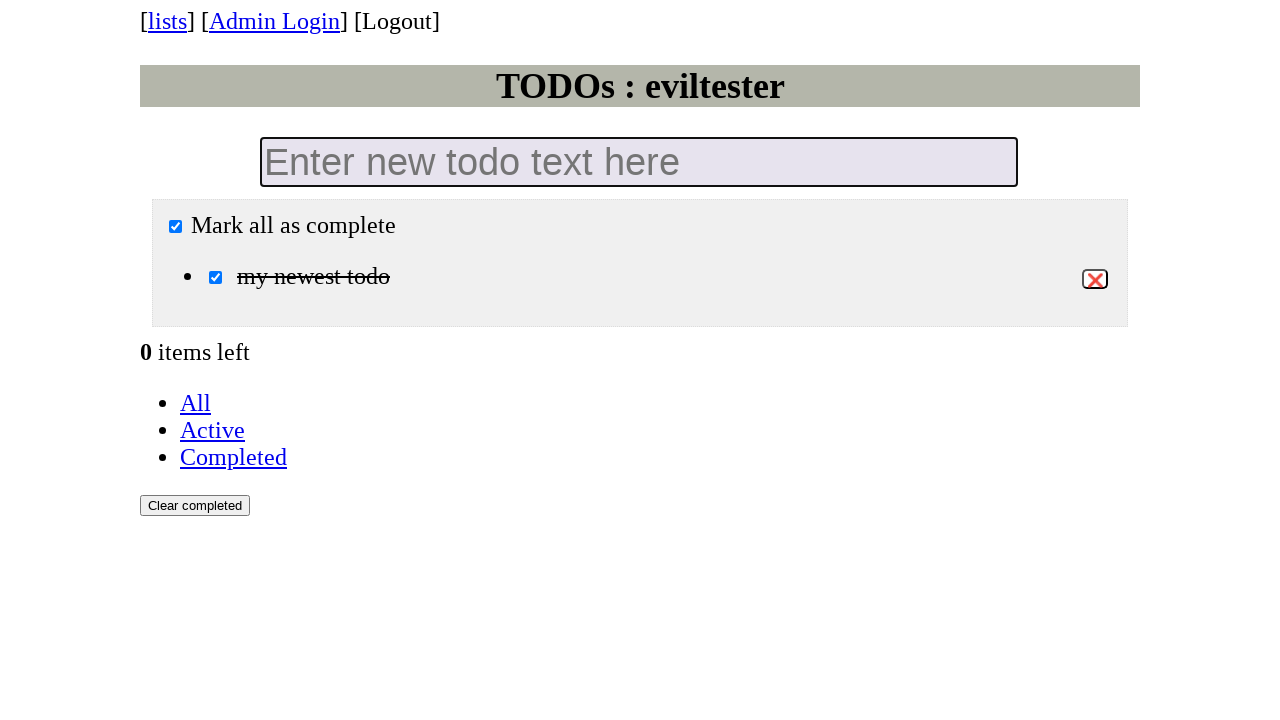

Waited for todo list items to load
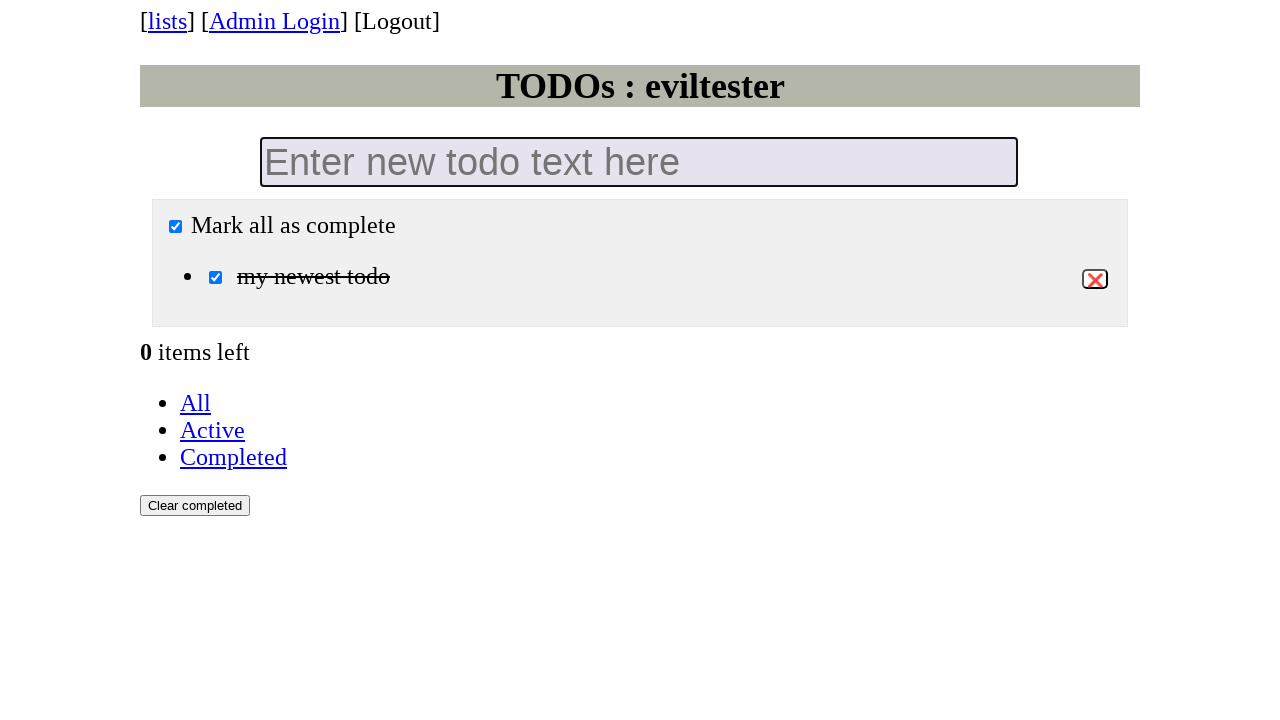

Verified exactly 1 injected todo item appears in the list
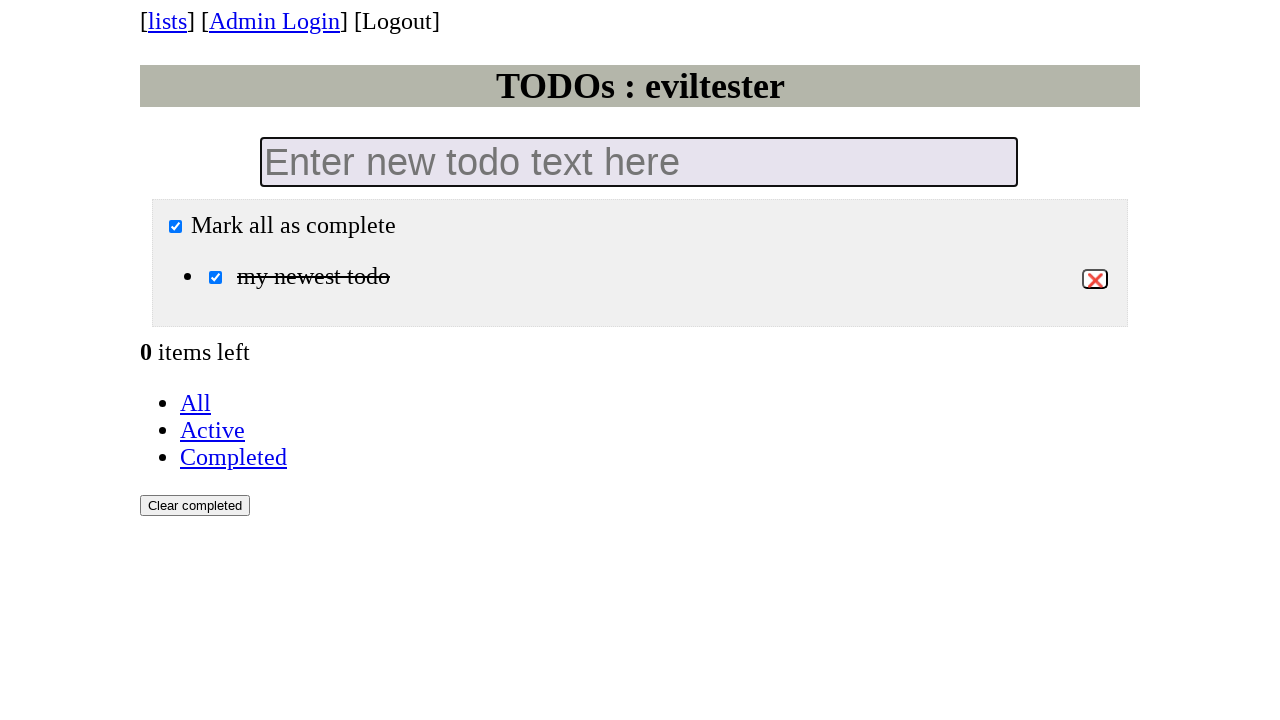

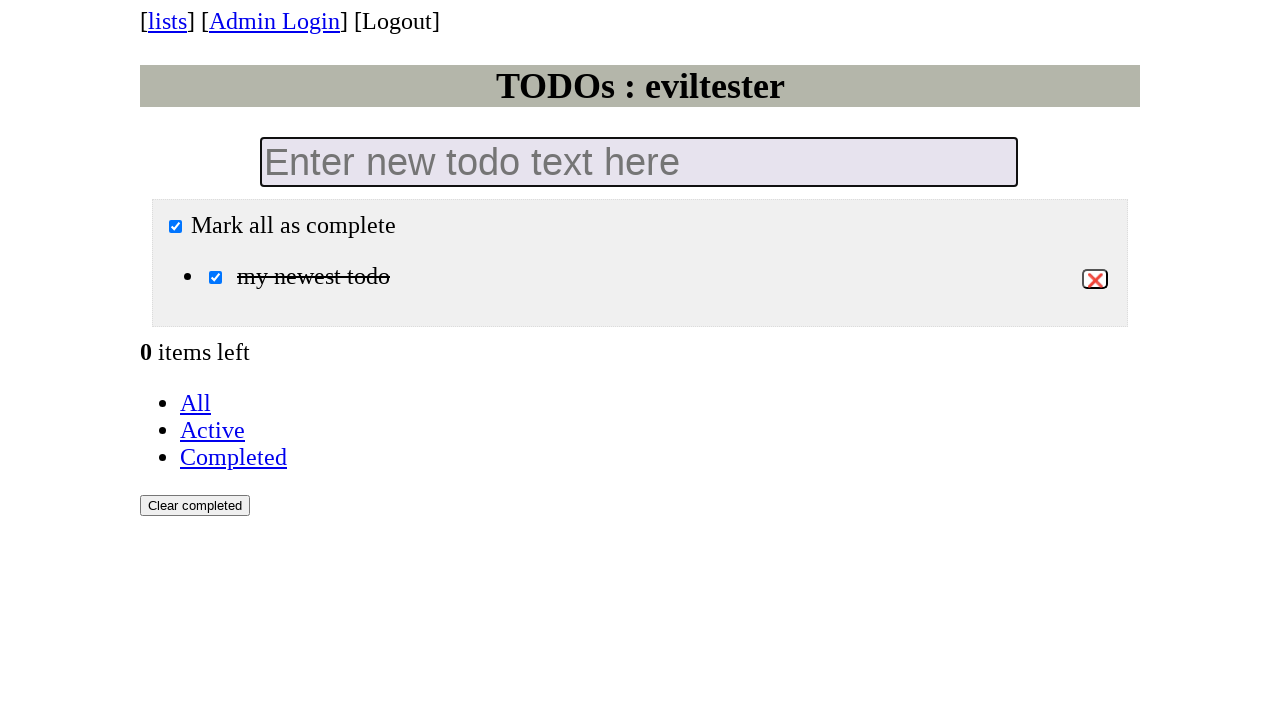